Tests form interactions on an automation practice page by selecting a radio button labeled "radio3" and typing into an autocomplete field, then waiting for dropdown suggestions to appear.

Starting URL: https://rahulshettyacademy.com/AutomationPractice/

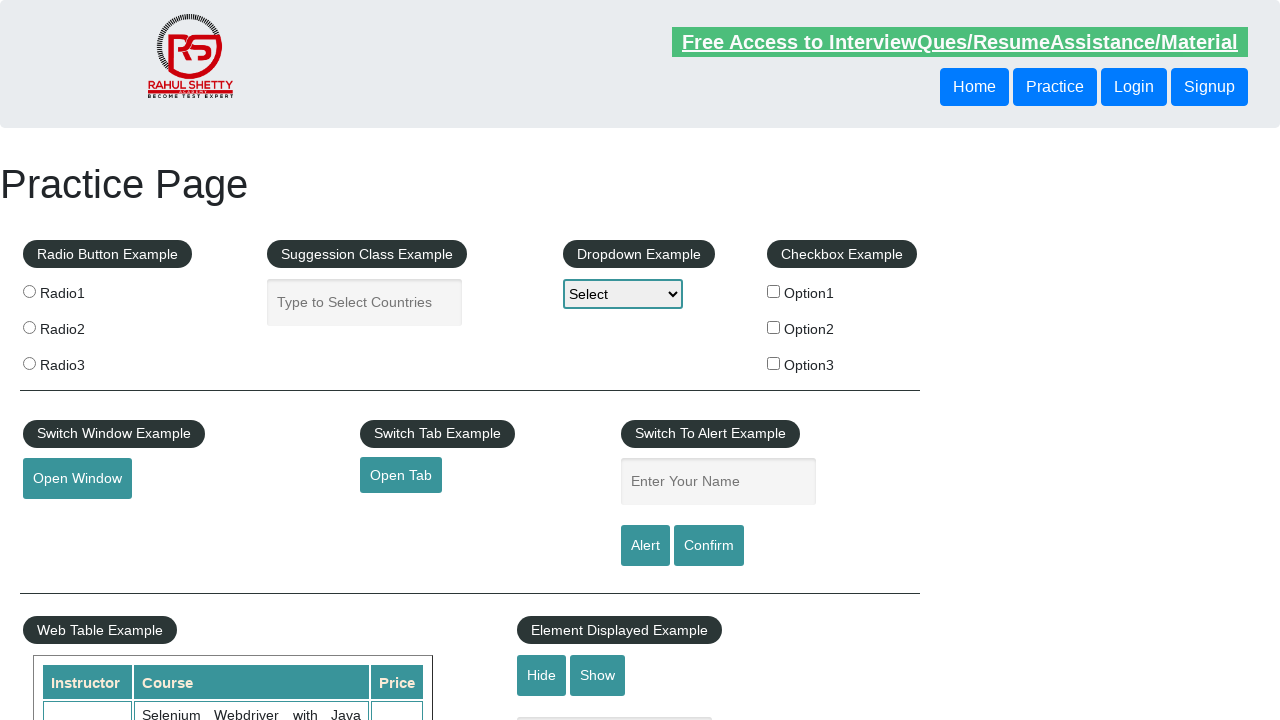

Located all radio buttons with name 'radioButton'
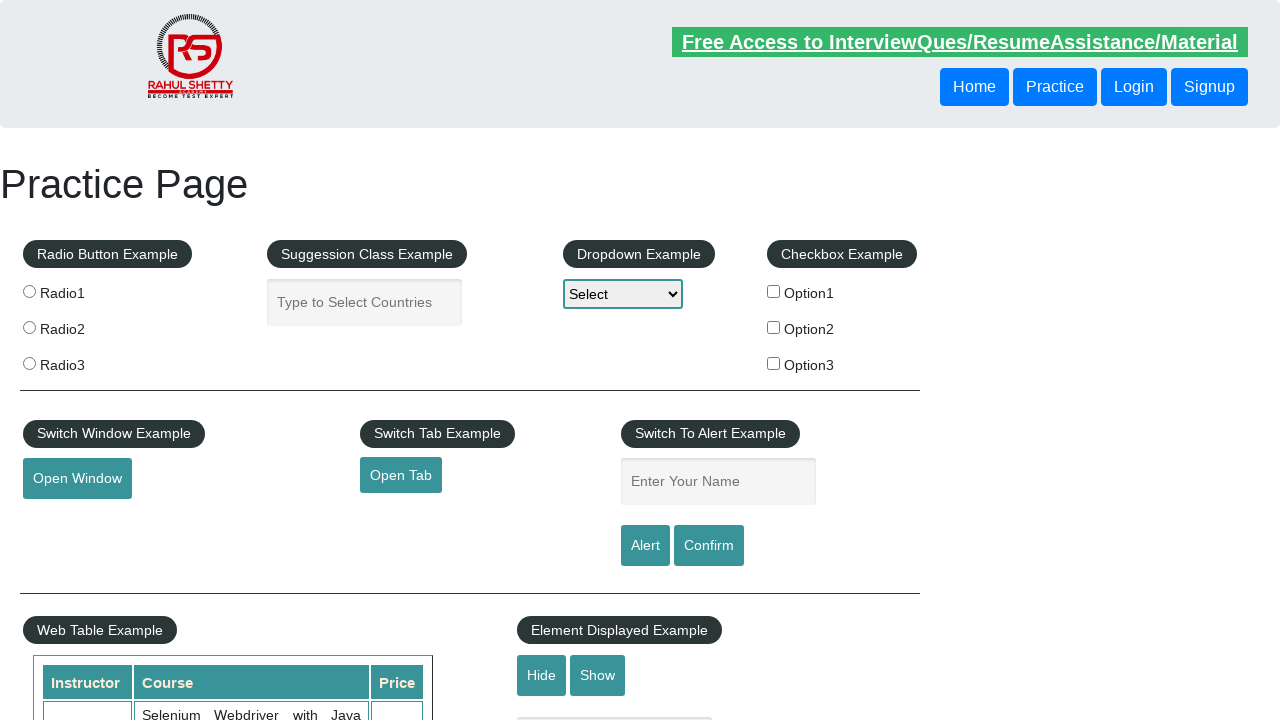

Found 3 radio buttons
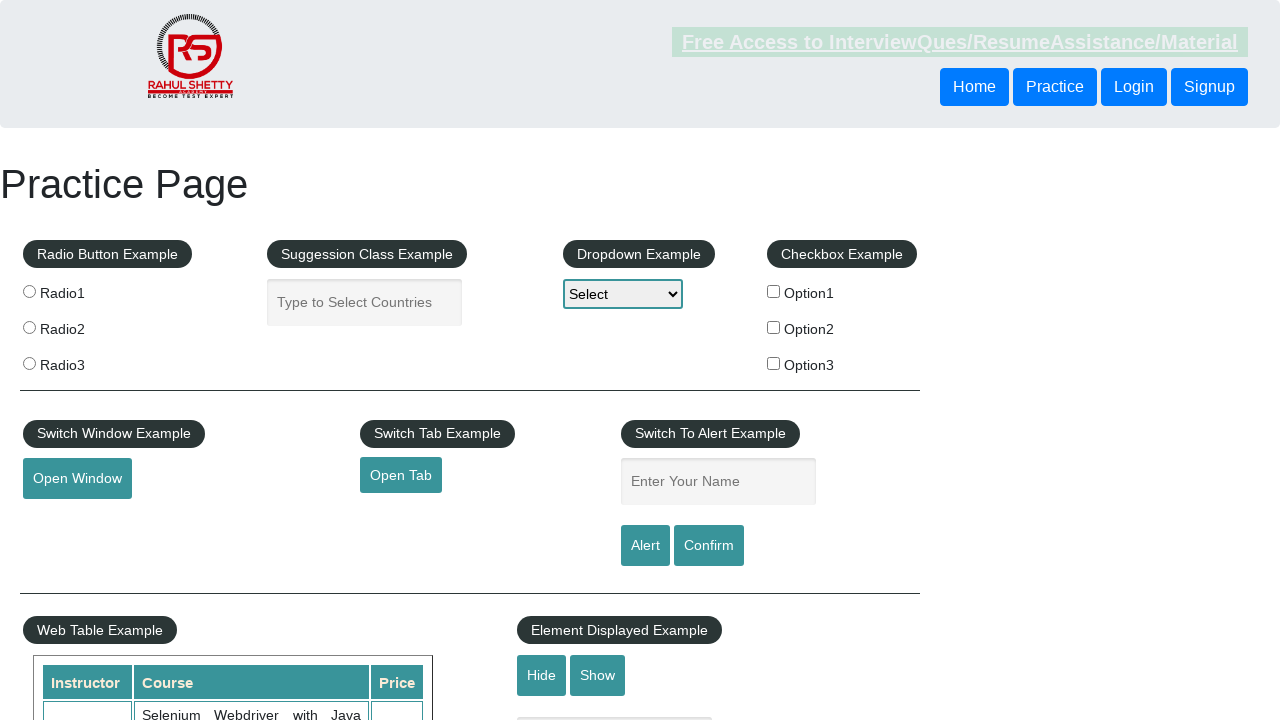

Inspecting radio button 1 of 3
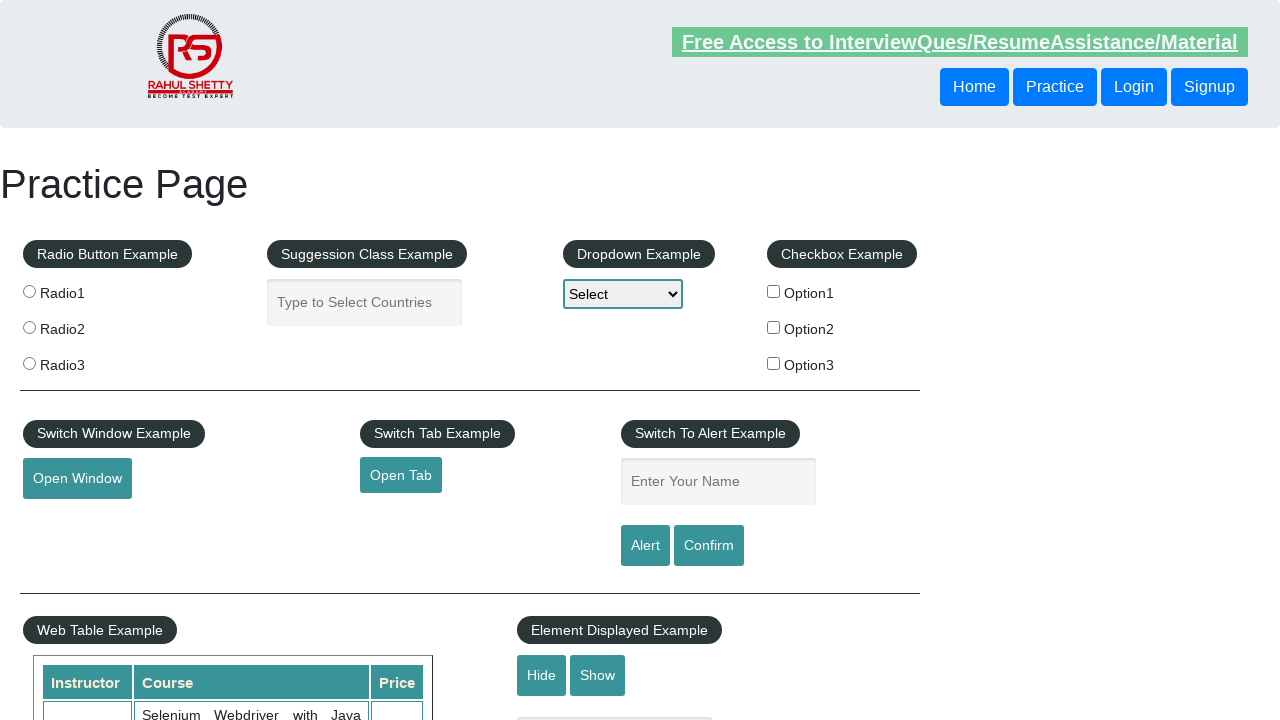

Retrieved label text: 'Radio1'
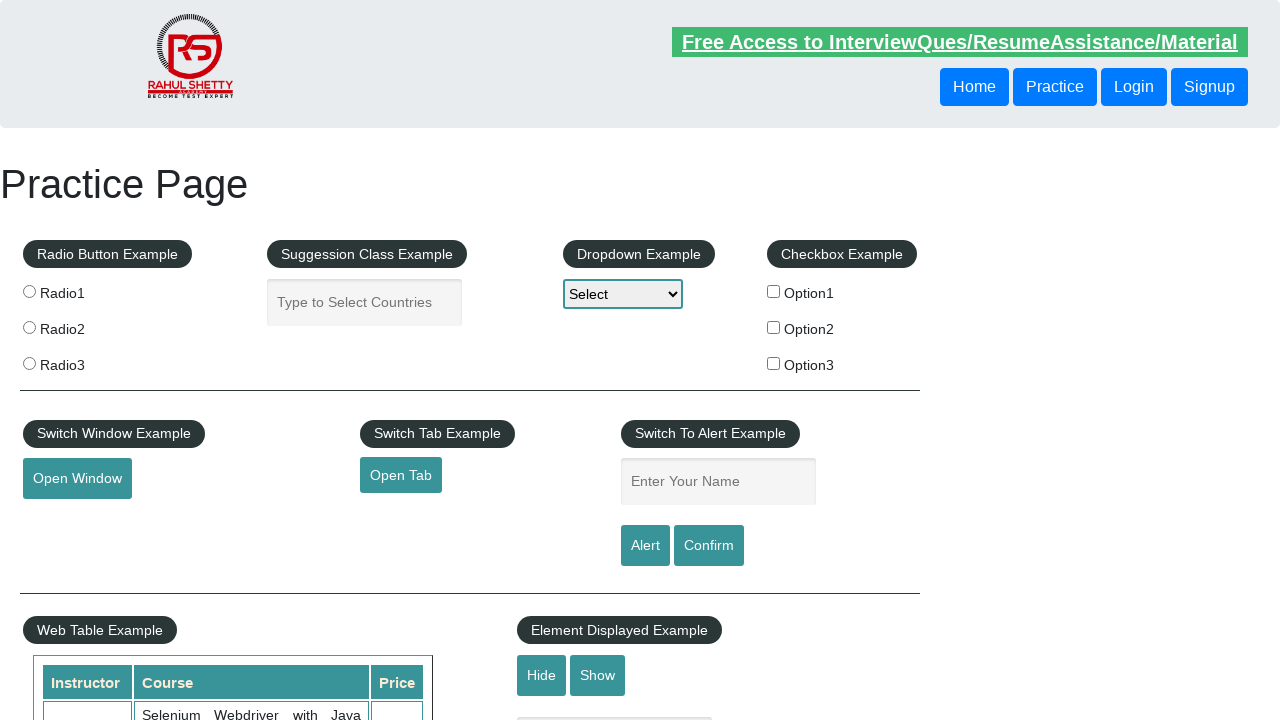

Inspecting radio button 2 of 3
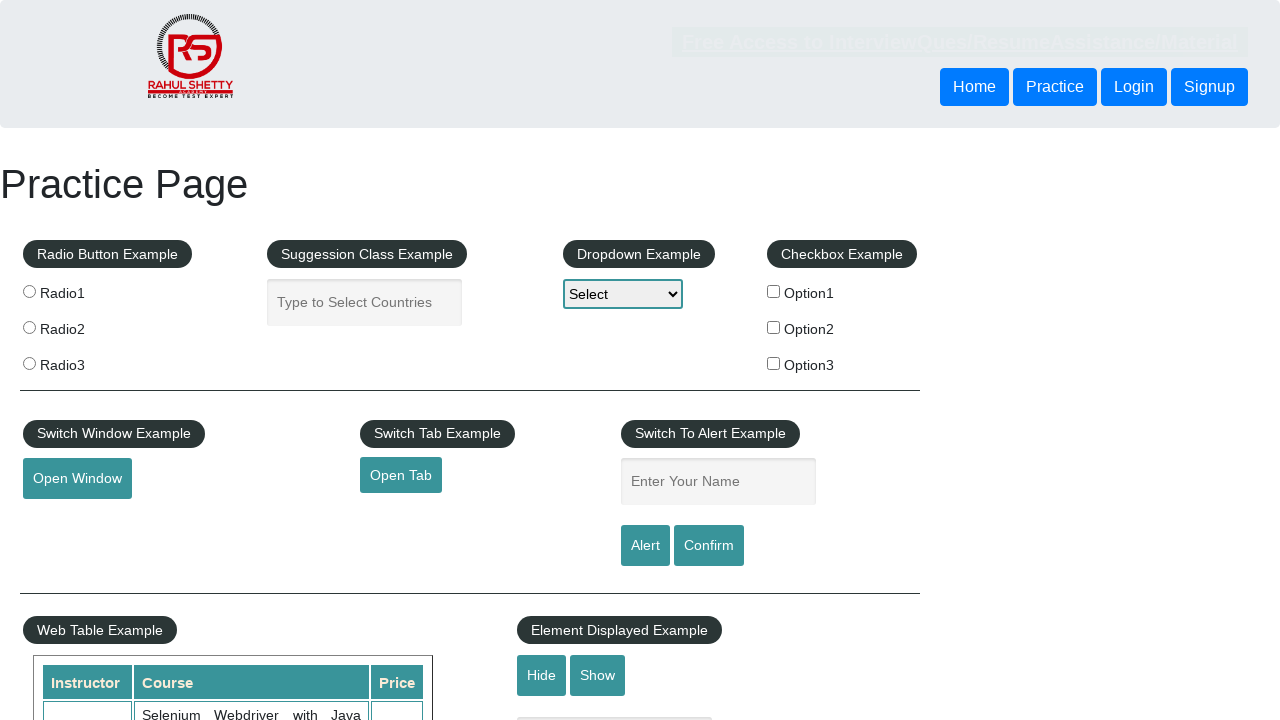

Retrieved label text: 'Radio2'
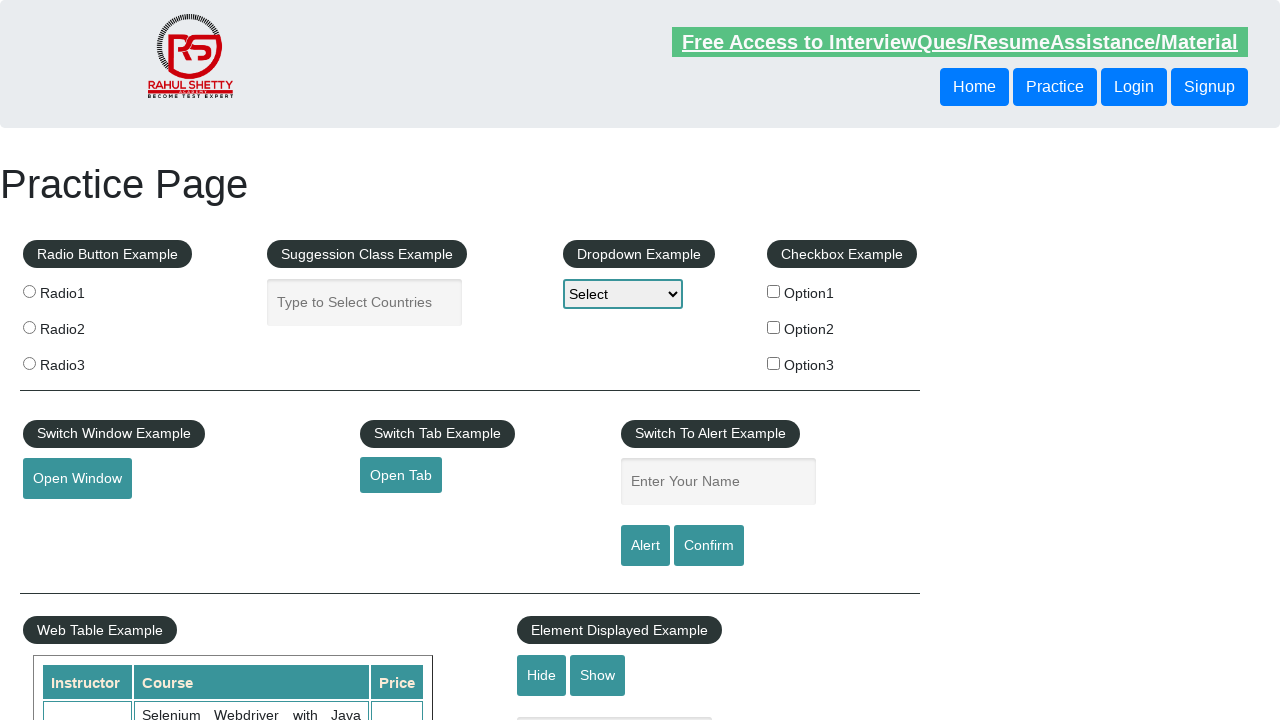

Inspecting radio button 3 of 3
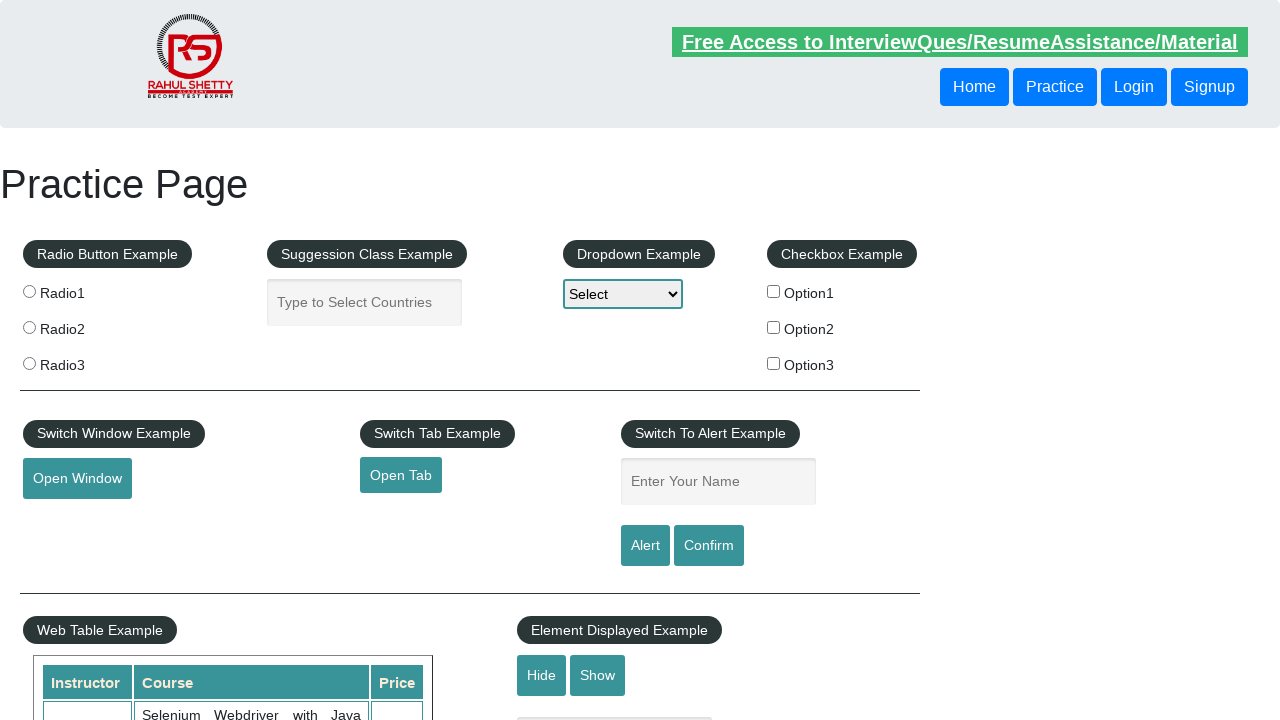

Retrieved label text: 'Radio3'
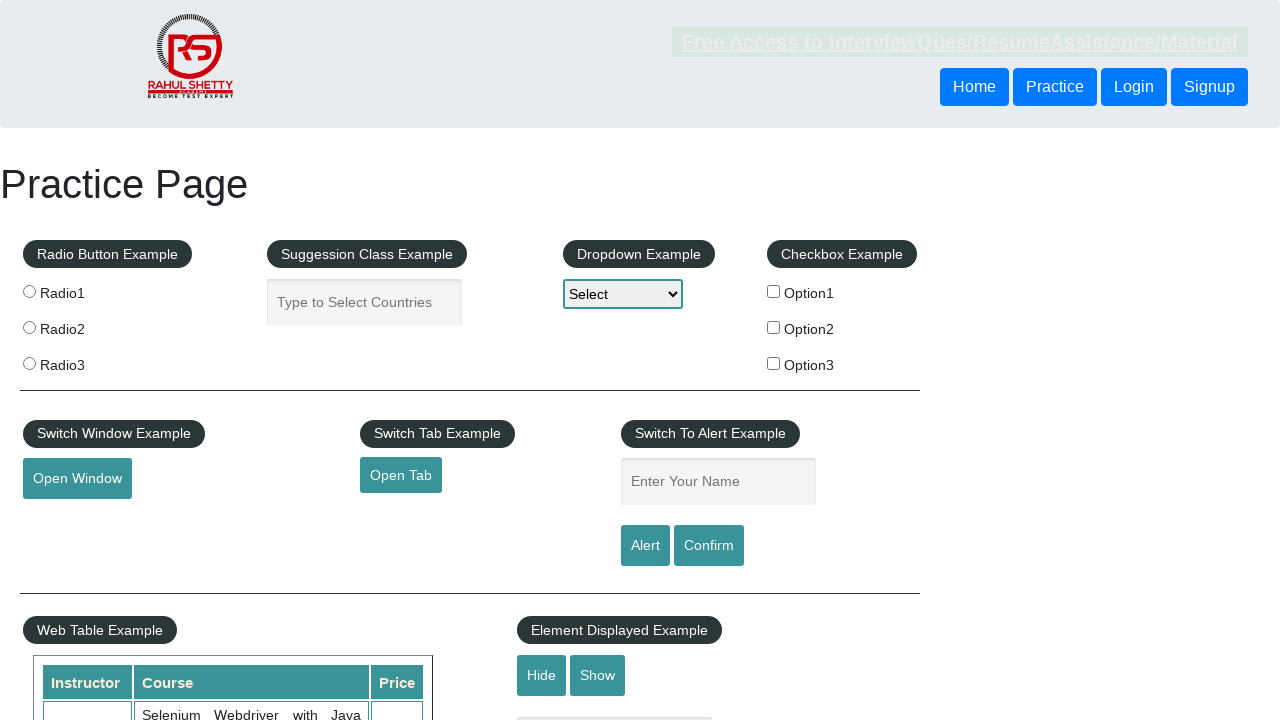

Clicked radio button labeled 'radio3' at (29, 363) on xpath=//input[@name='radioButton'] >> nth=2
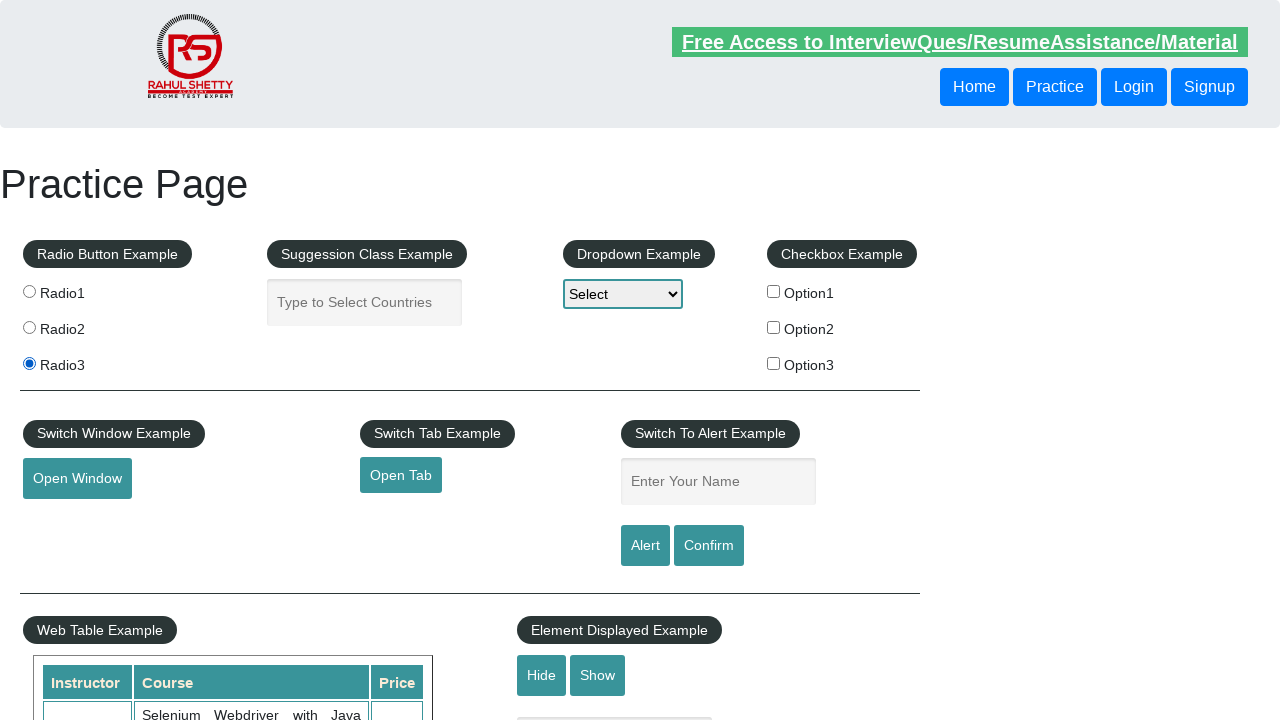

Typed 'INDIA' into the autocomplete field on input#autocomplete
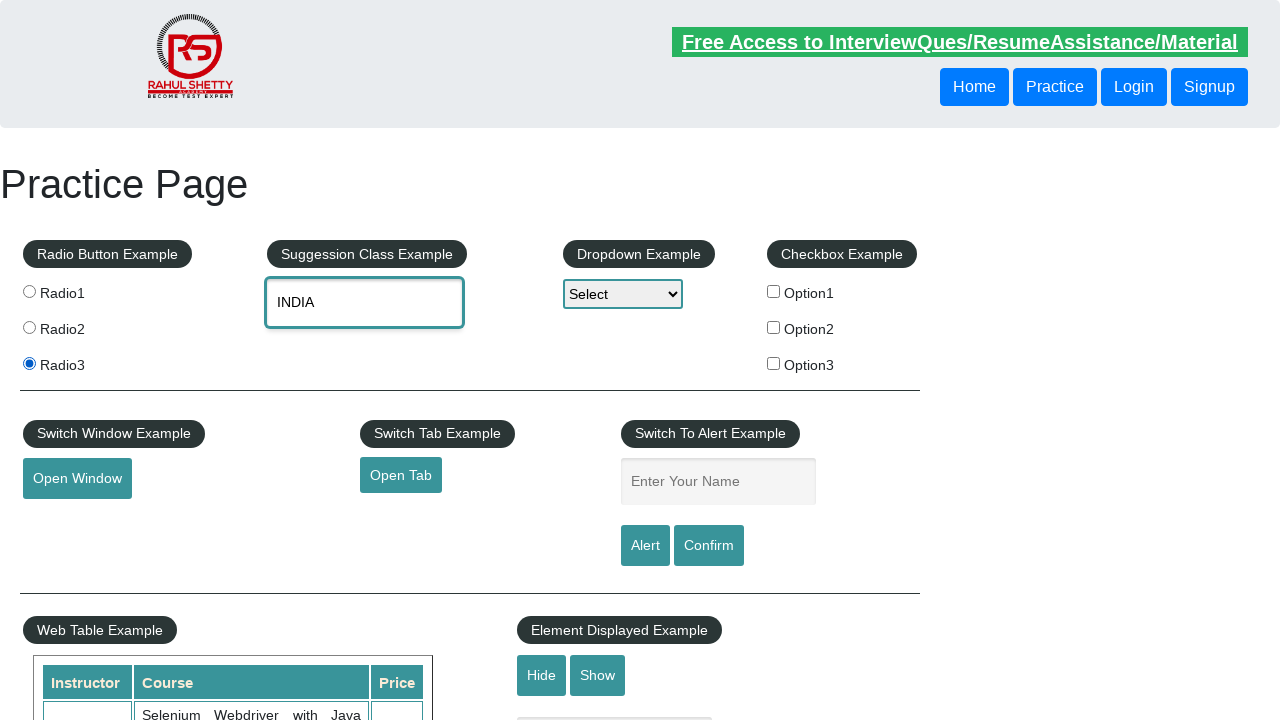

Autocomplete dropdown suggestions appeared
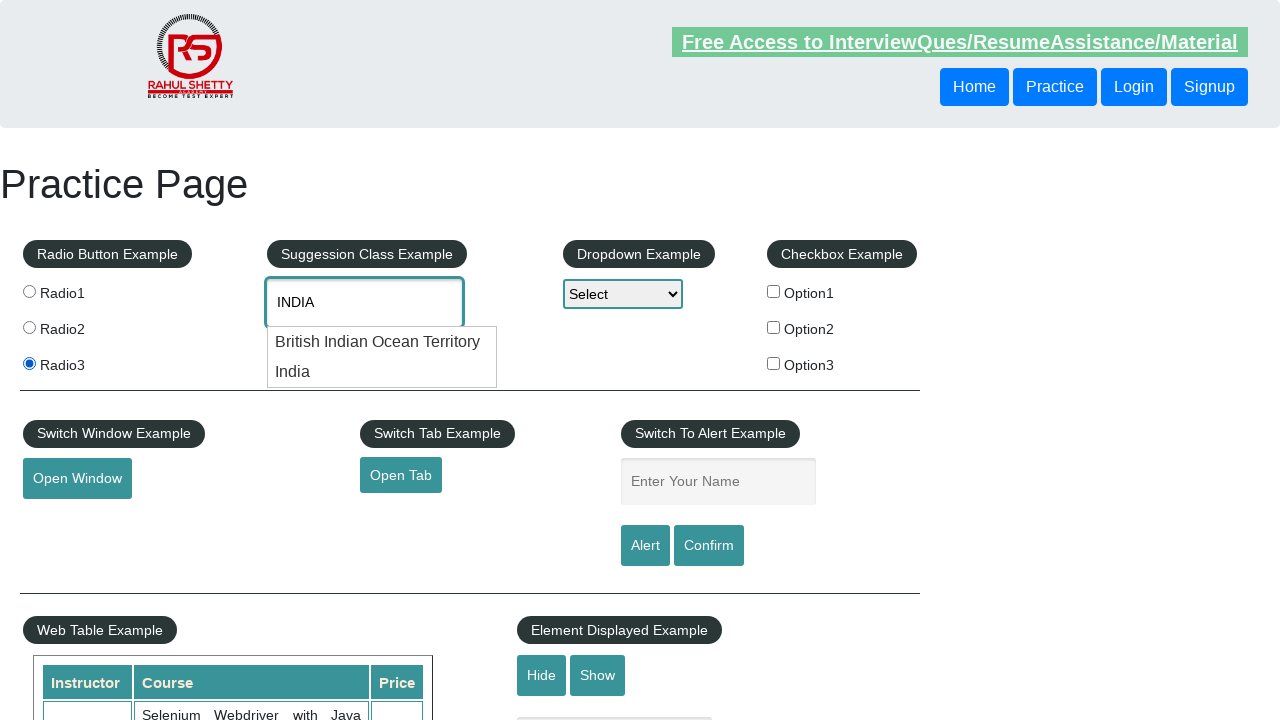

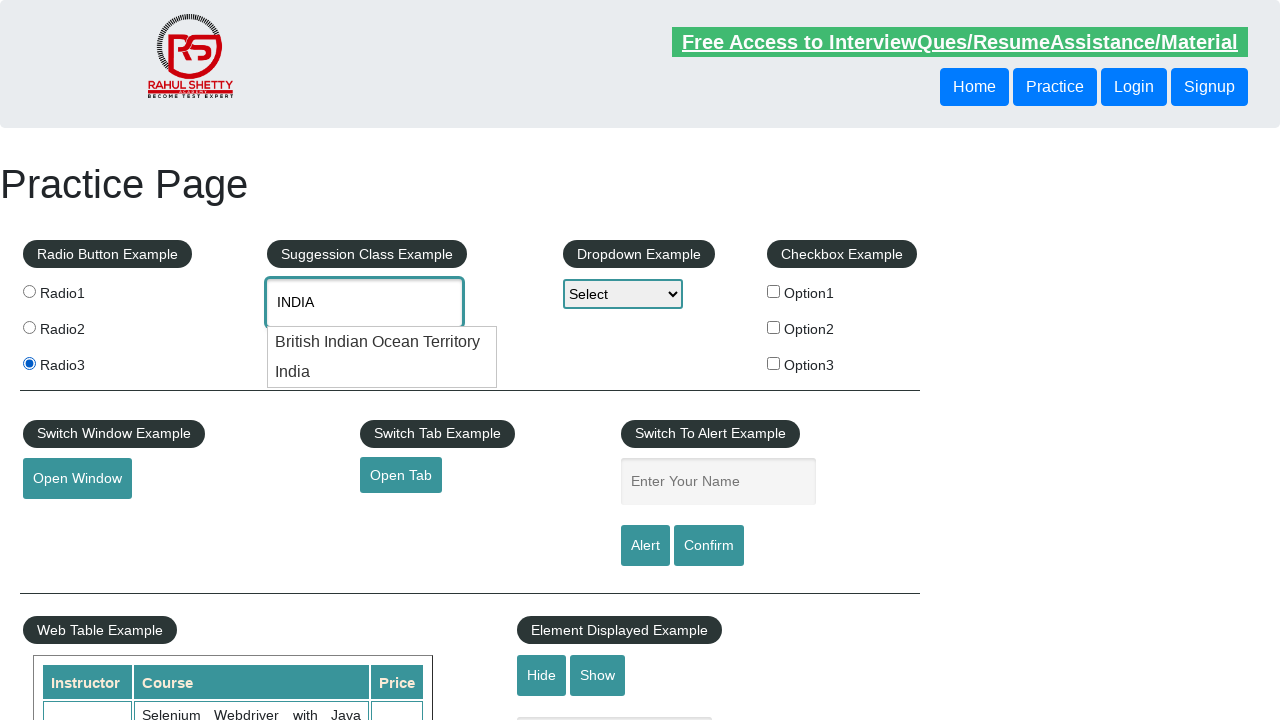